Tests that clicking the Due column header sorts the table by dollar amounts in ascending order

Starting URL: http://the-internet.herokuapp.com/tables

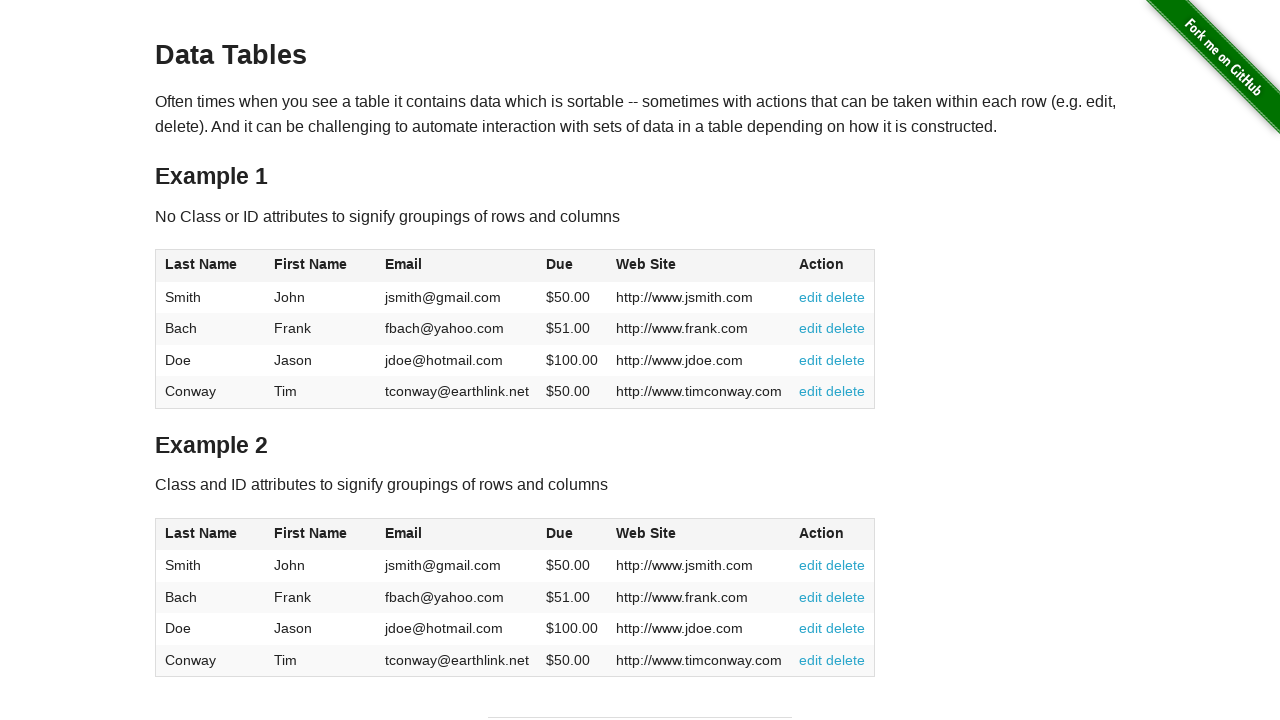

Clicked Due column header to sort table at (572, 266) on #table1 thead tr th:nth-of-type(4)
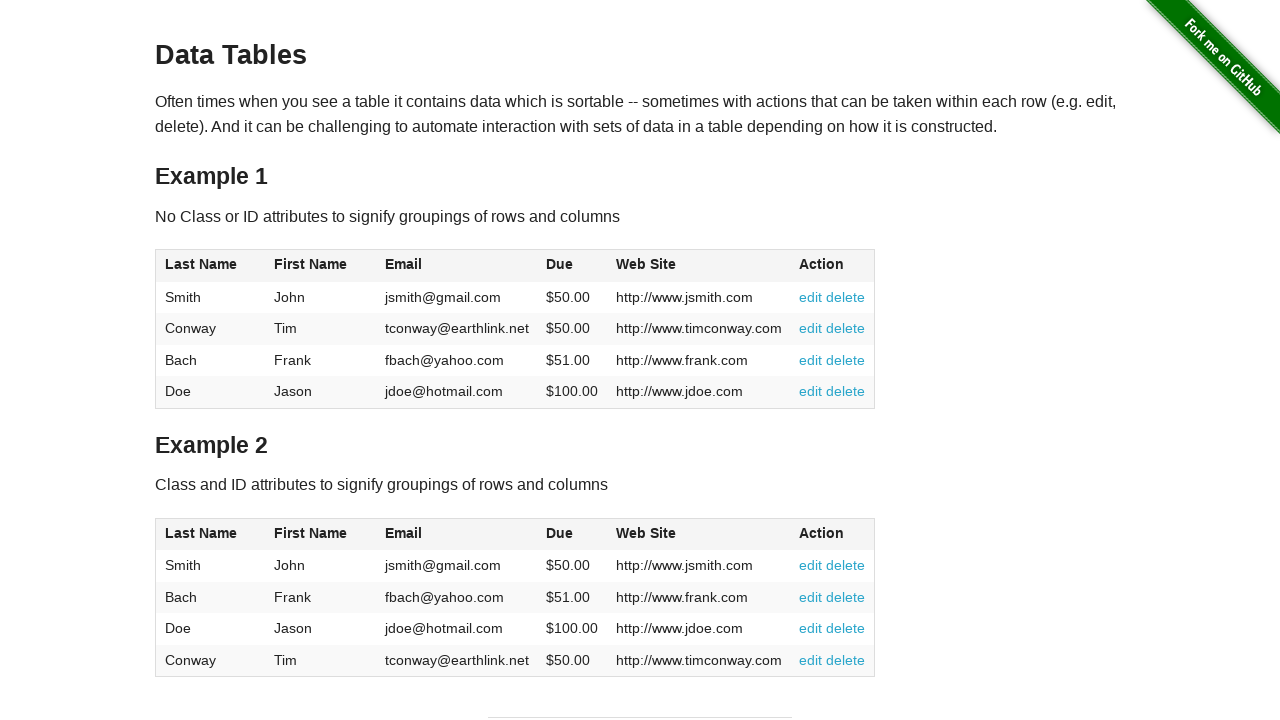

Verified Due column cells are present after sorting
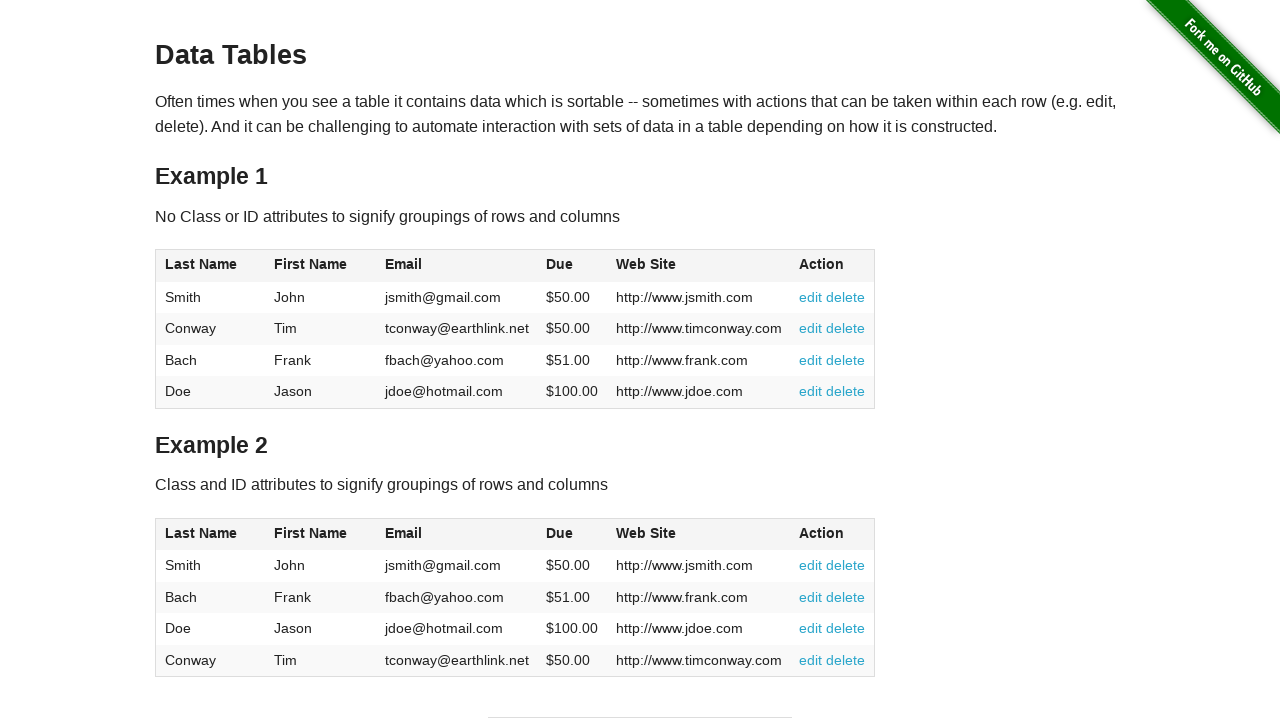

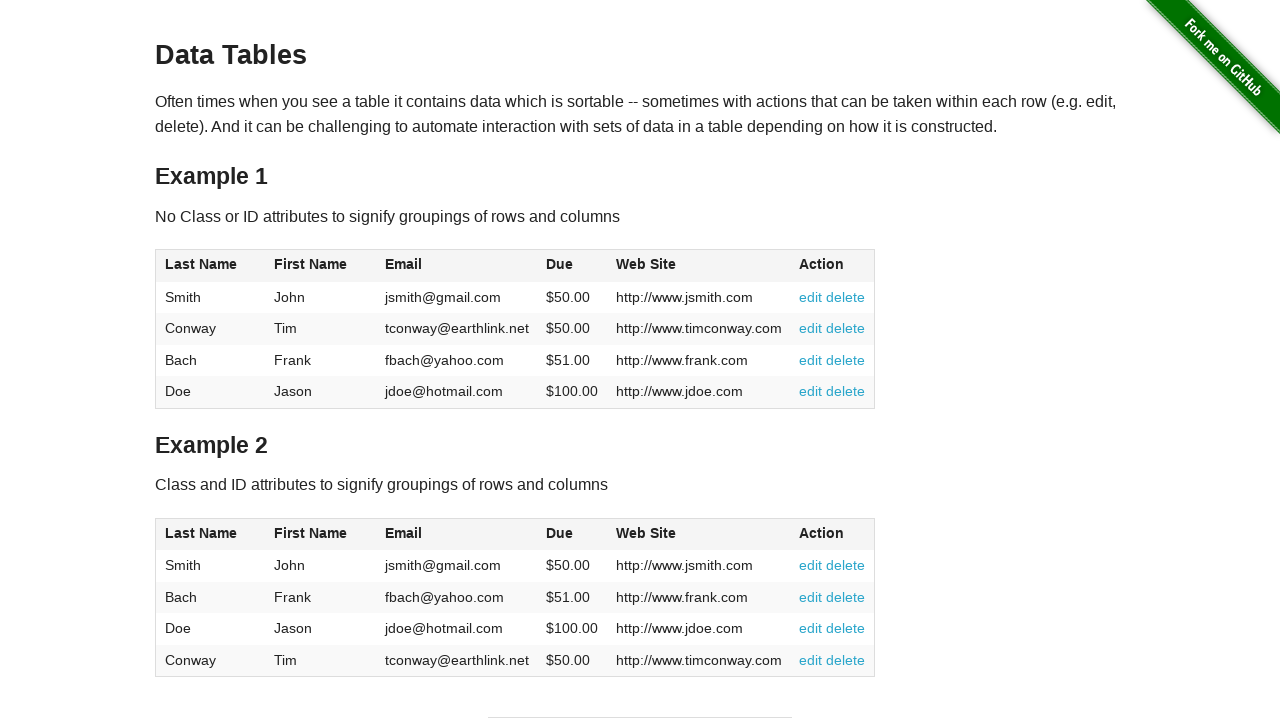